Waits for a price condition to be met, clicks a booking button, then solves a math problem and submits the answer

Starting URL: http://suninjuly.github.io/explicit_wait2.html

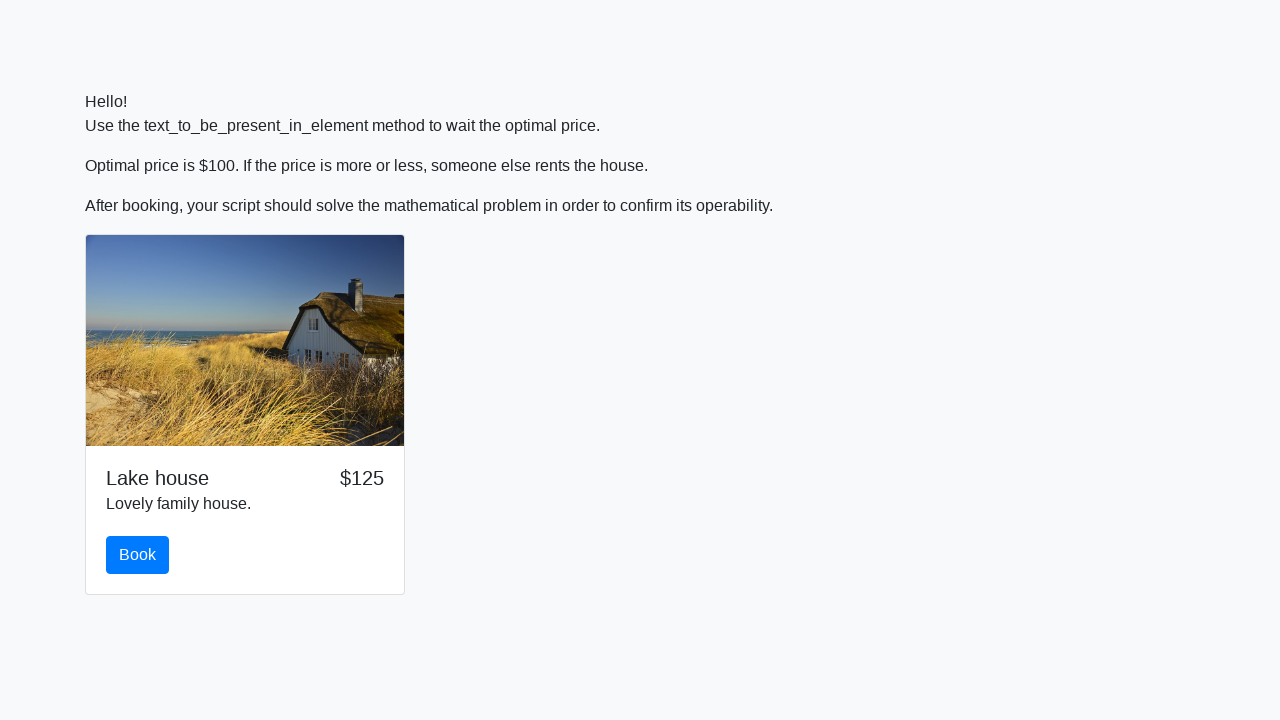

Waited for price condition to reach $100
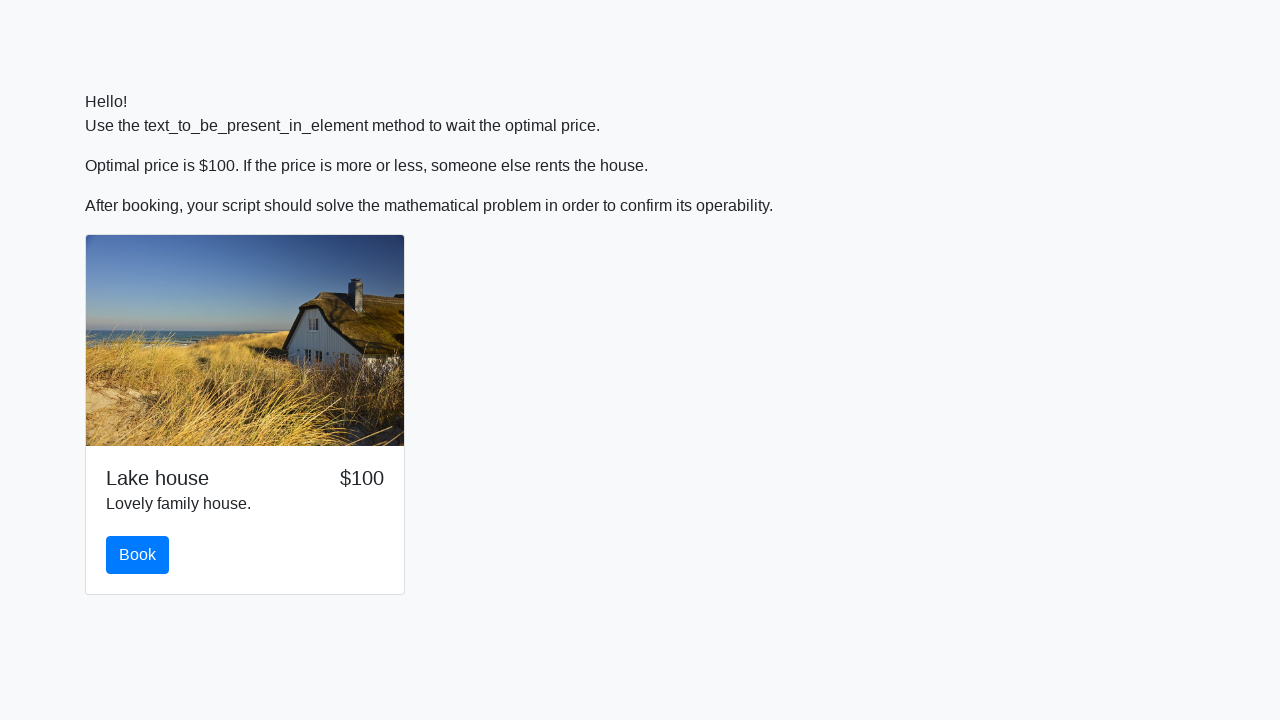

Clicked the book button at (138, 555) on #book
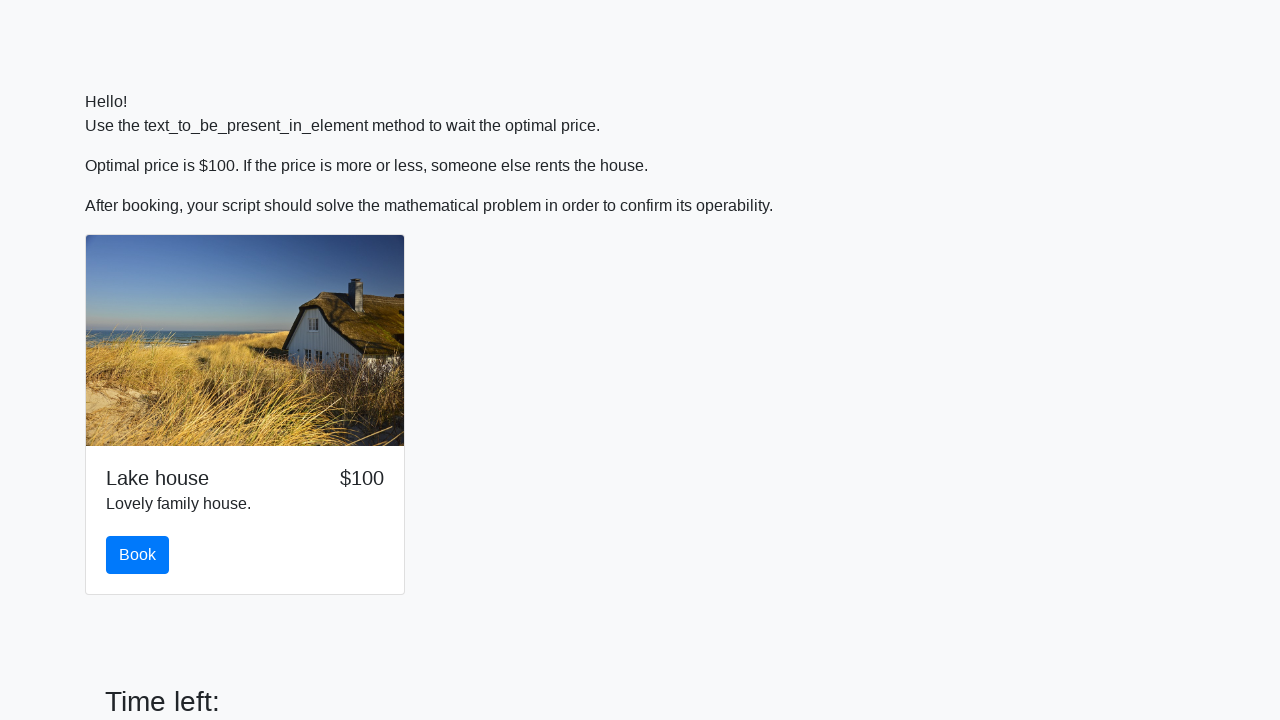

Scrolled to book button
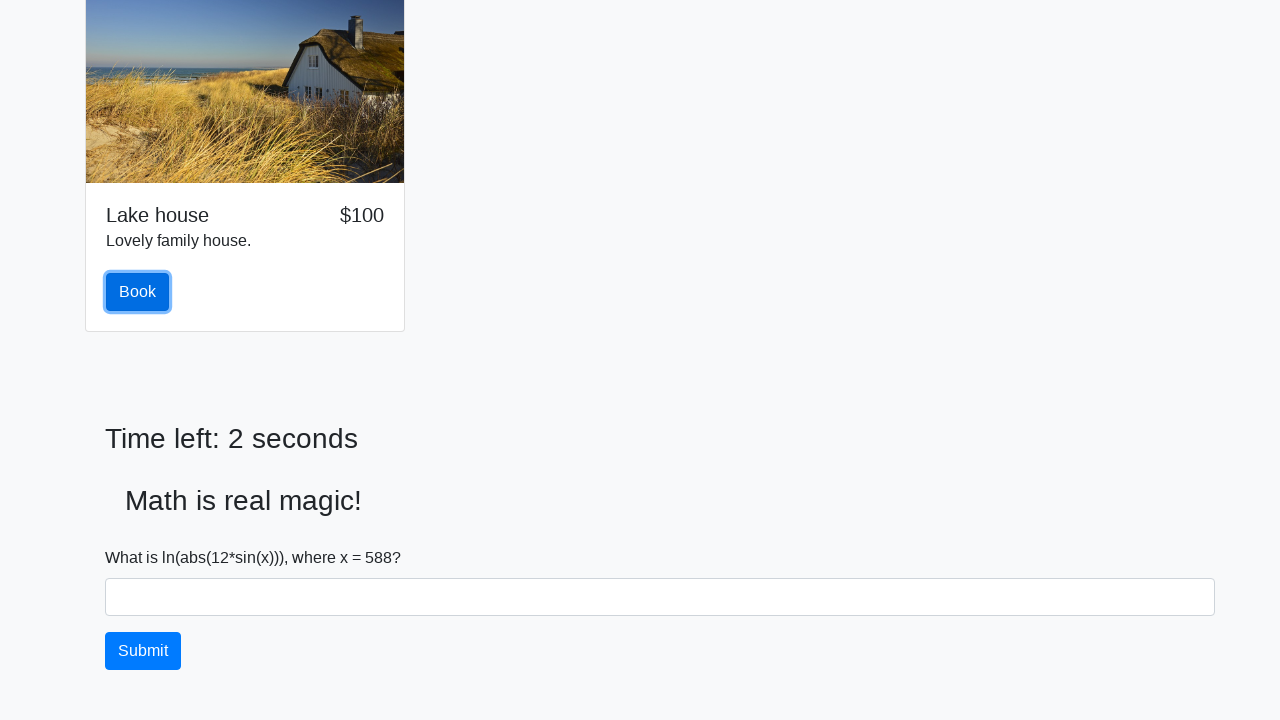

Retrieved input value: 588
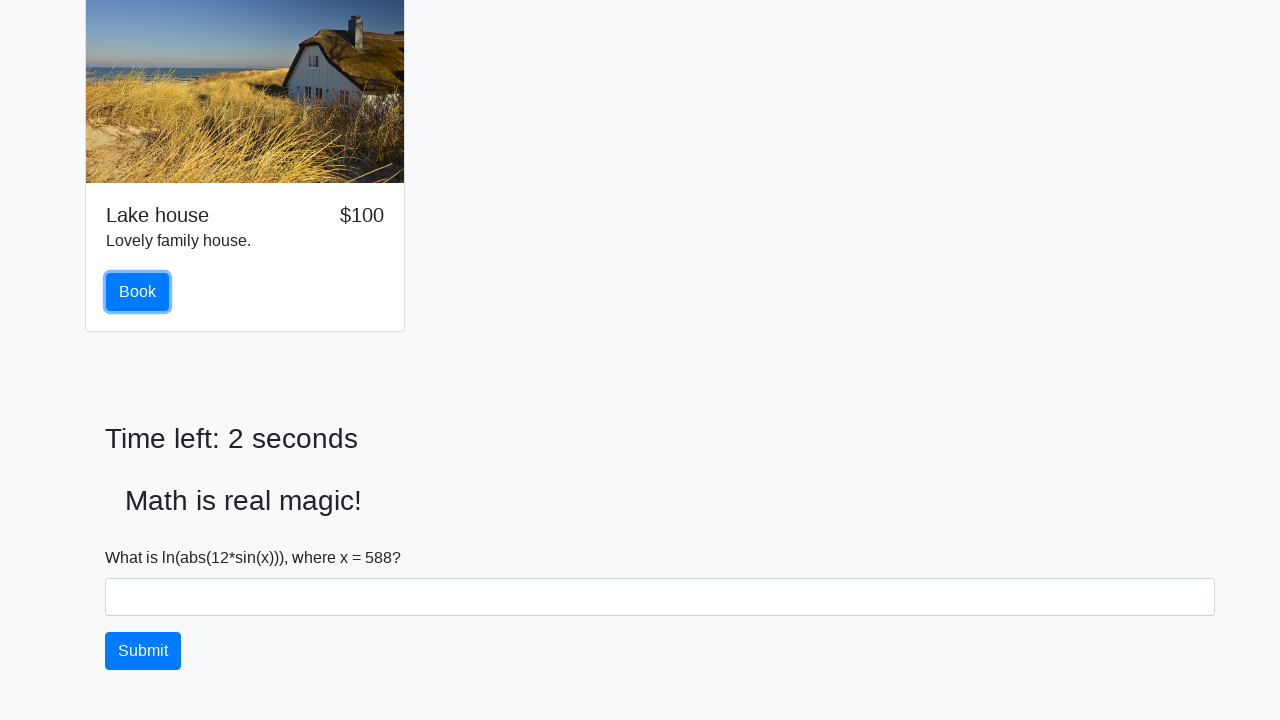

Calculated math problem result: 1.789287234286002
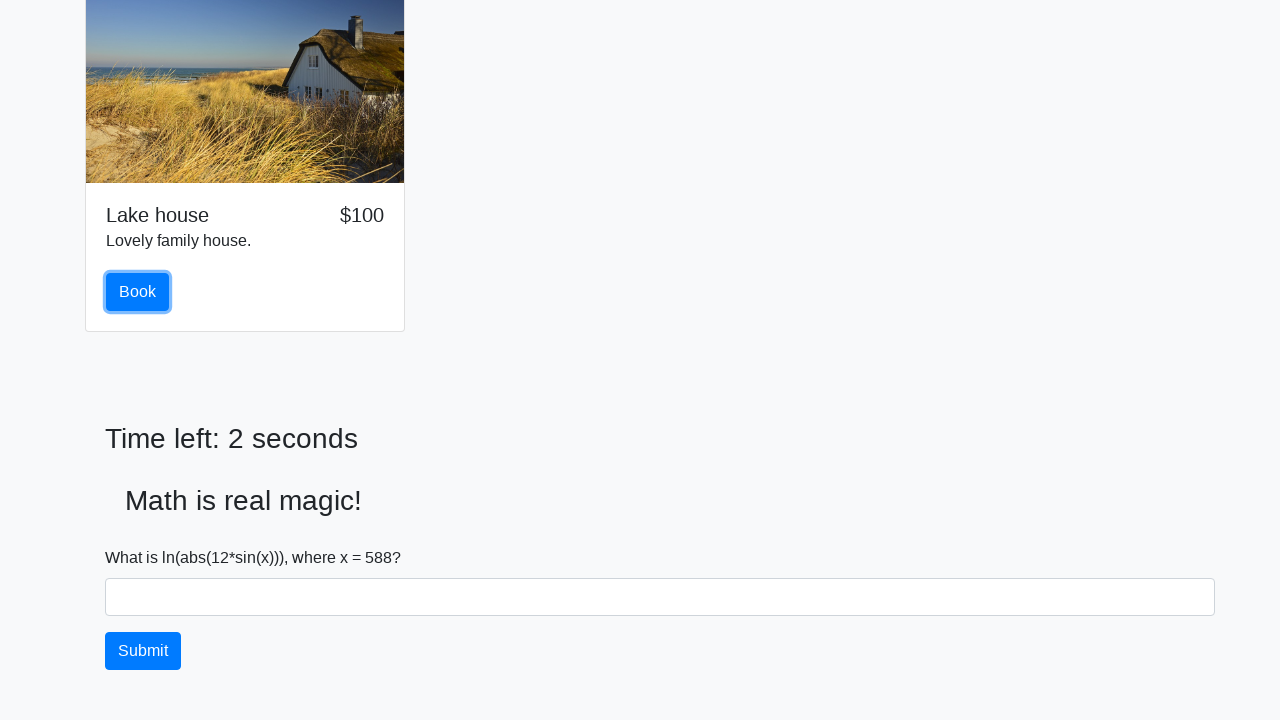

Filled in the calculated answer on input[name='text']
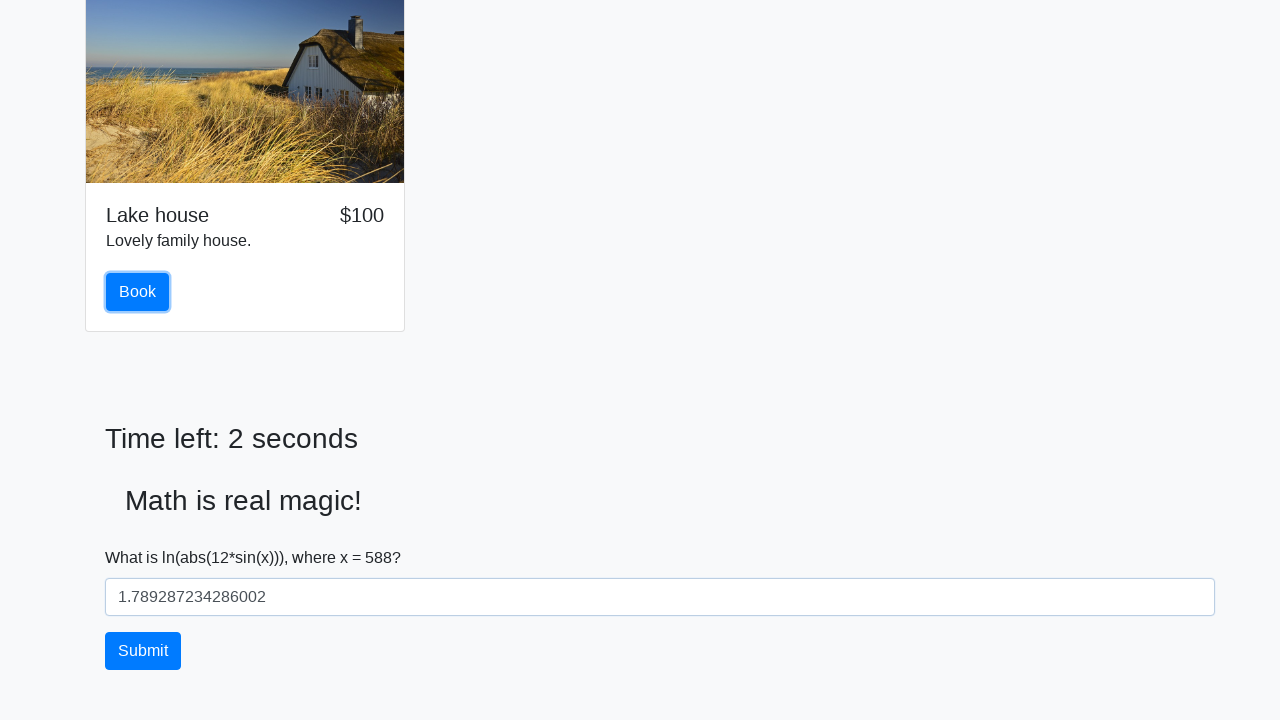

Submitted the form at (143, 651) on button[type='submit']
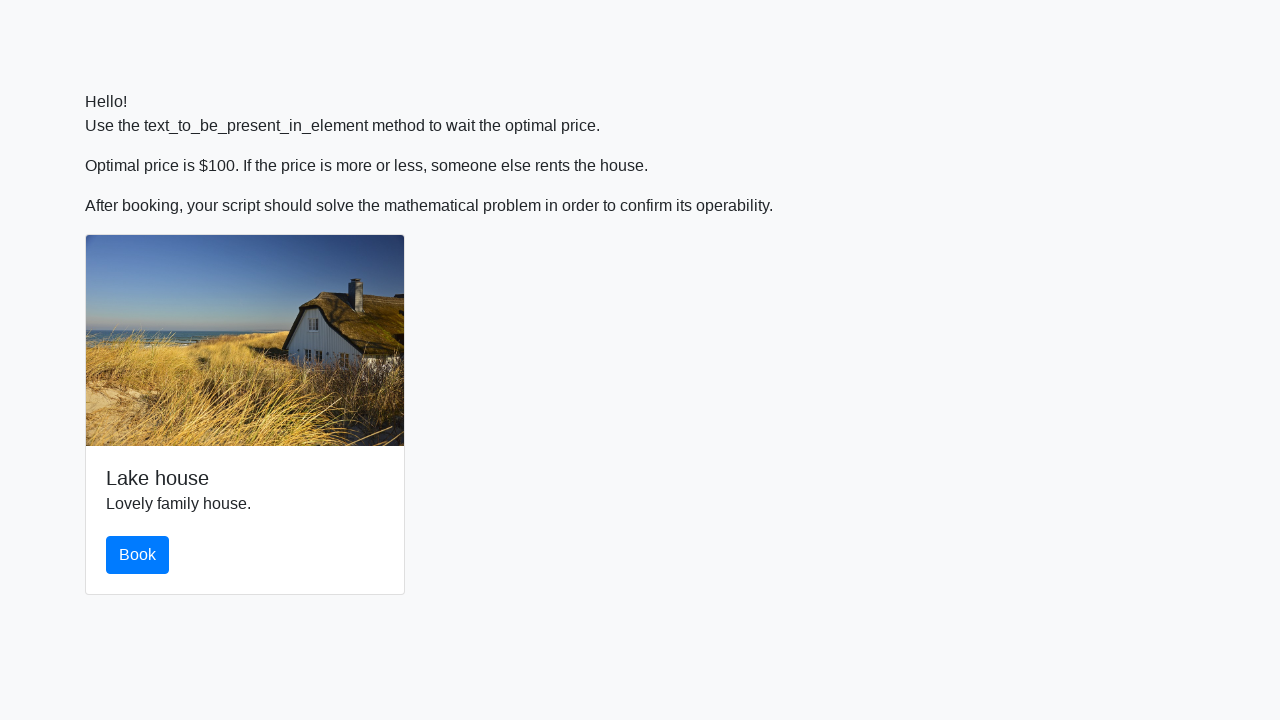

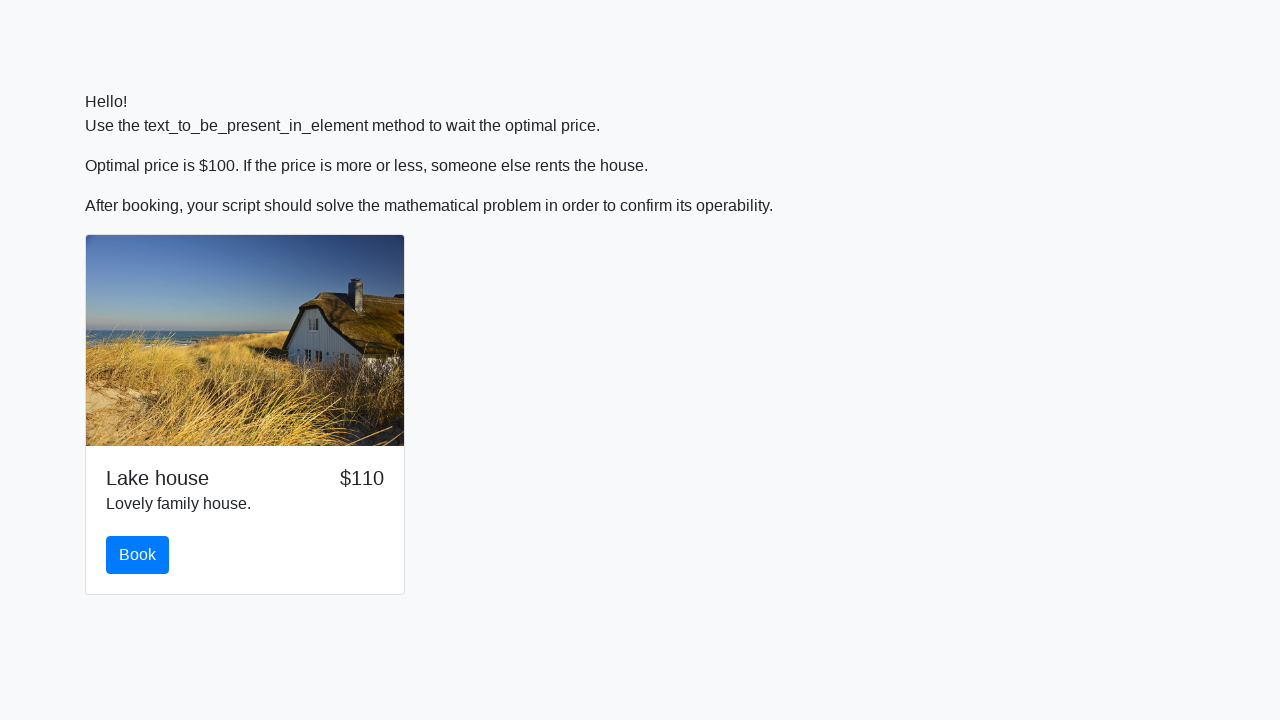